Navigates to Nespresso coffee shop, selects a specific product by name, adds it to cart, and selects the quantity of capsules

Starting URL: https://ma.buynespresso.com/ma_fr/cafe.html

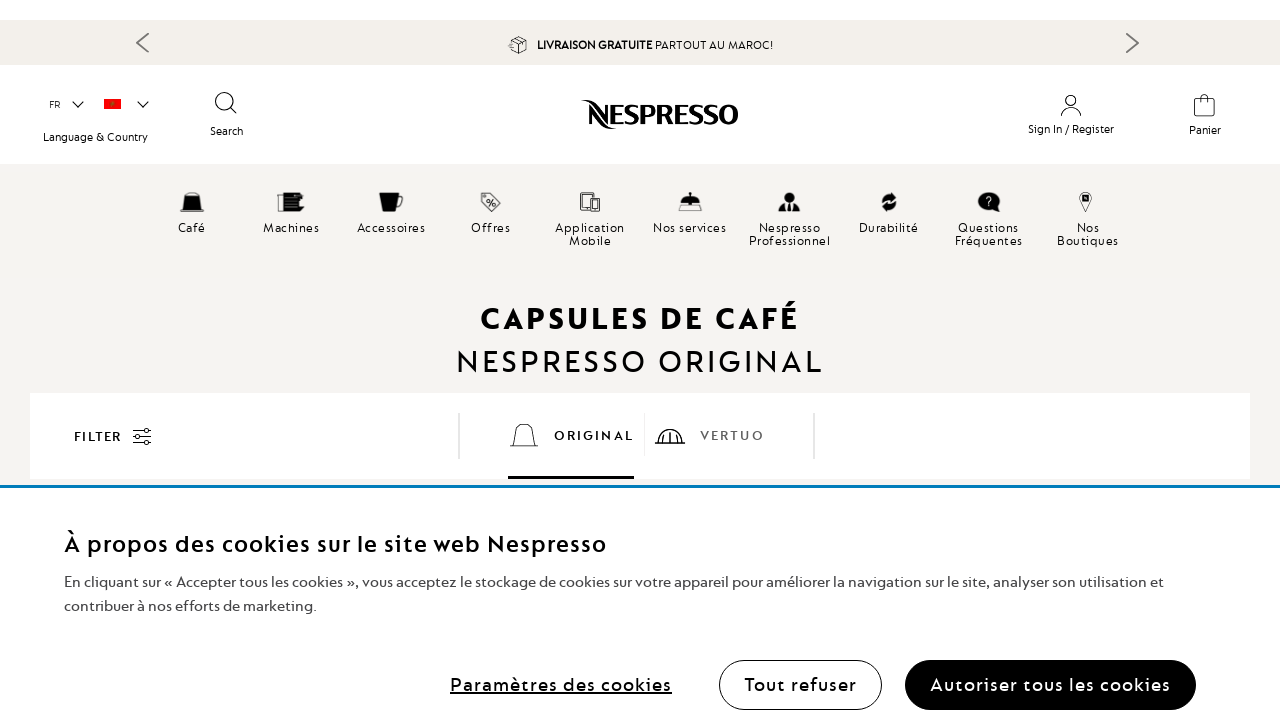

Located all product items on the page
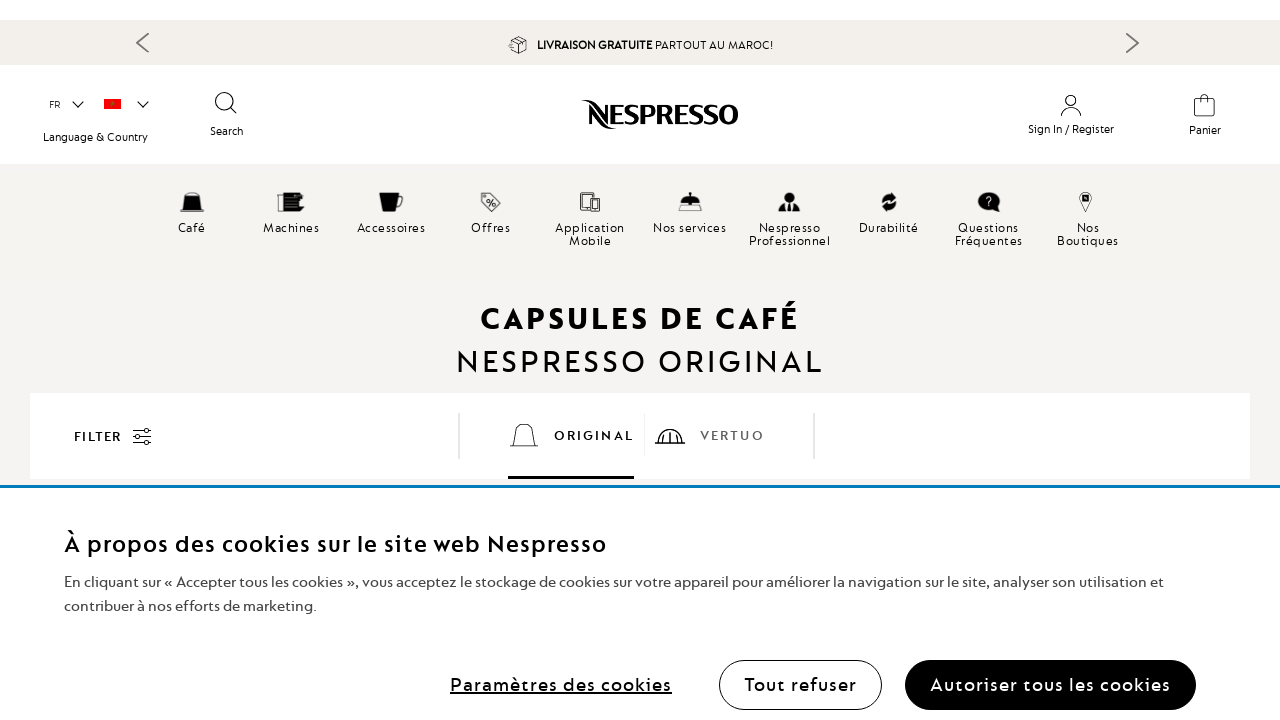

Located all add-to-cart buttons
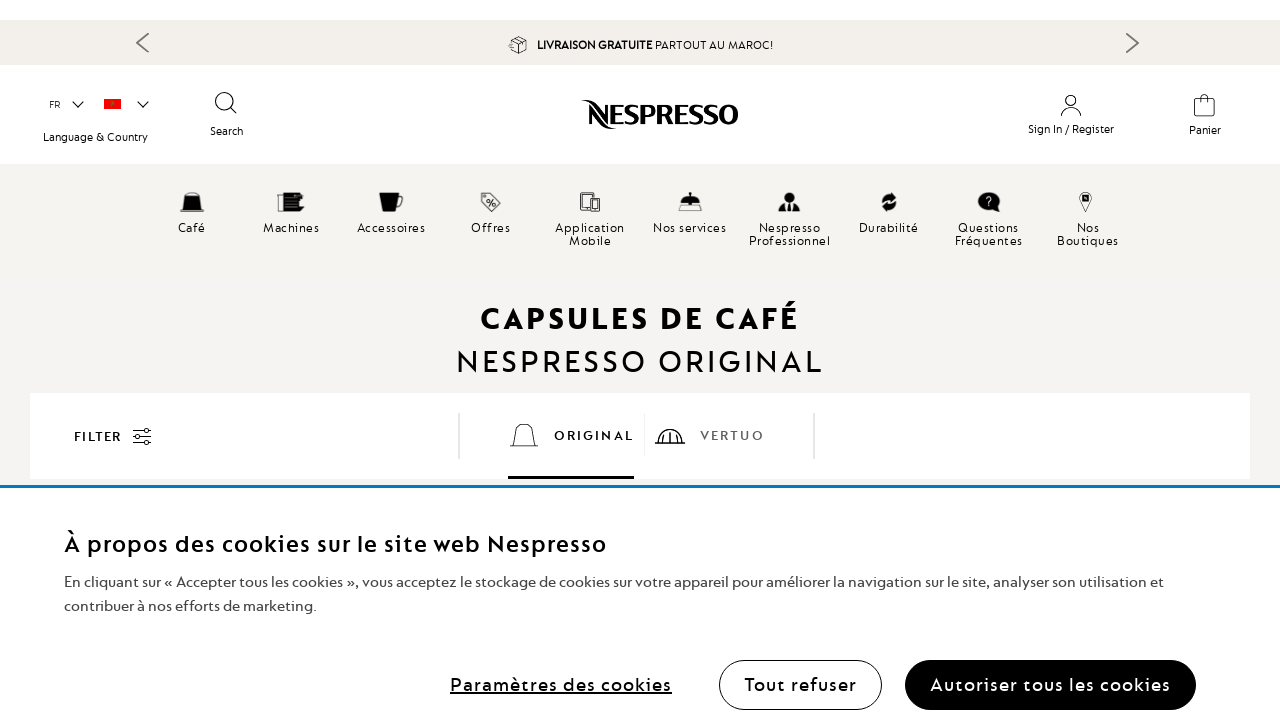

Located all capsule quantity options
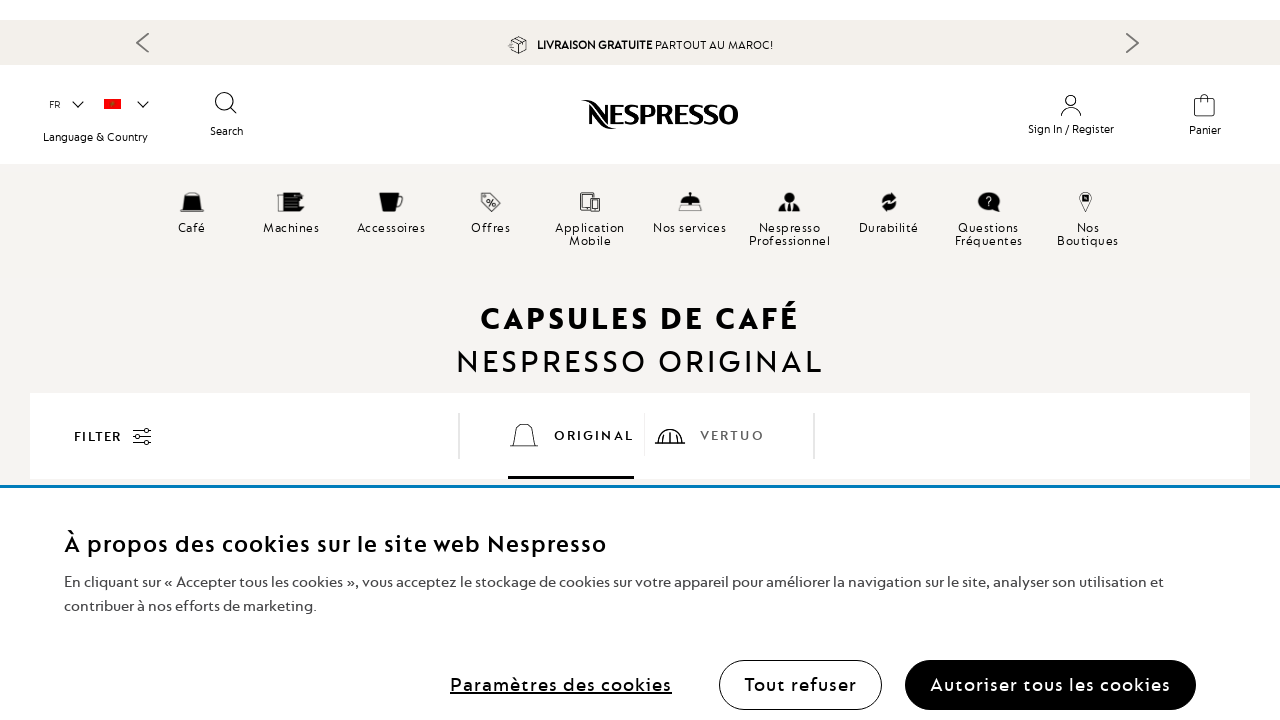

Located footer element
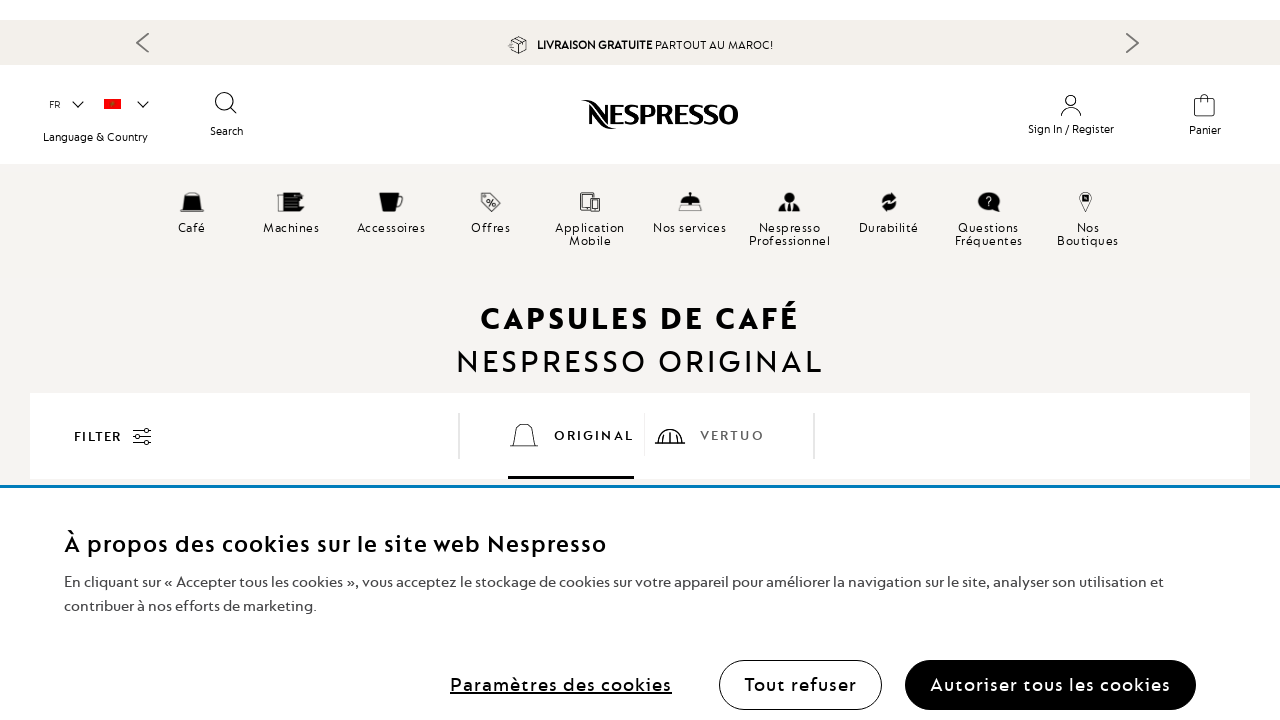

Counted footer links: 0 total
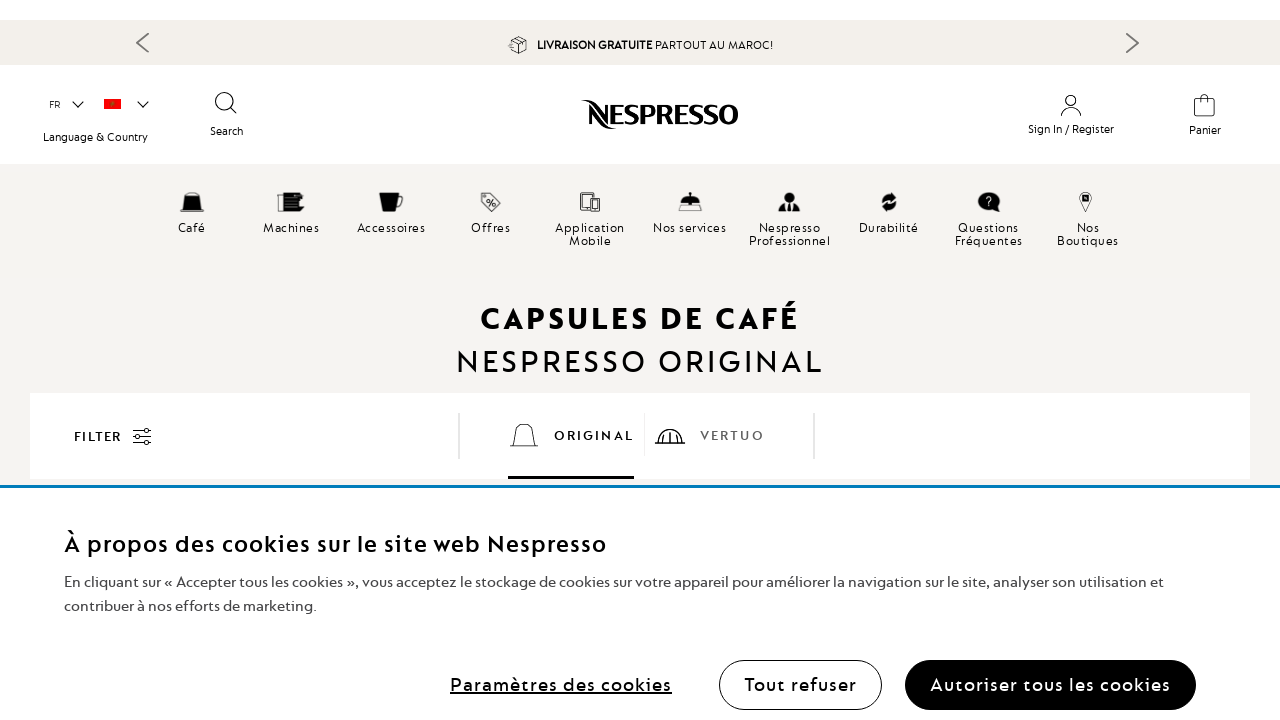

Located first column in footer table
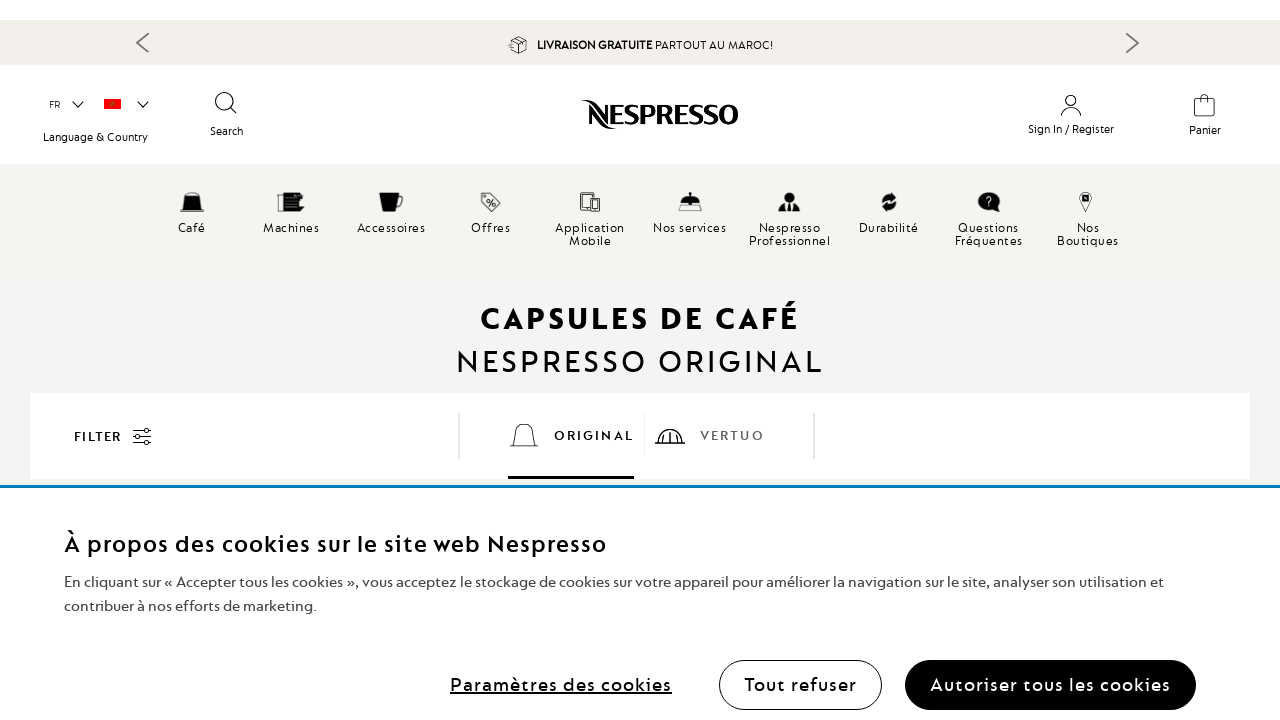

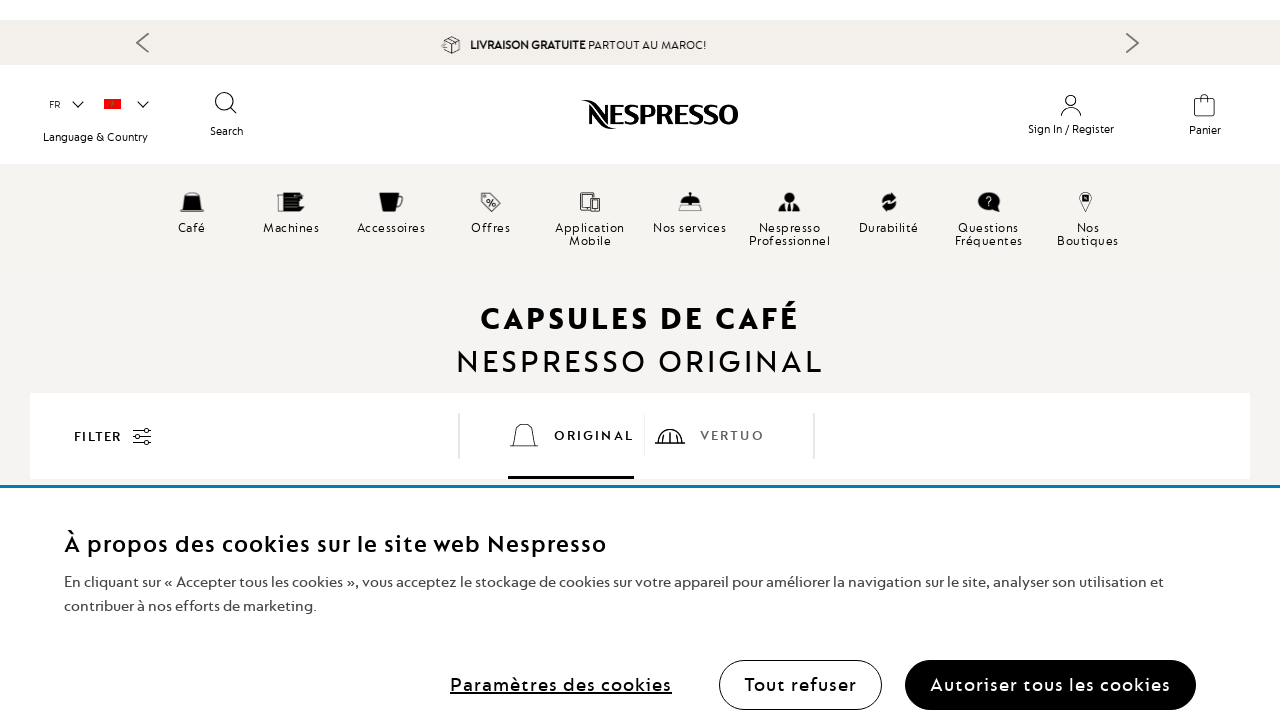